Tests adding and then removing a dynamically added element by clicking the delete button

Starting URL: https://the-internet.herokuapp.com/

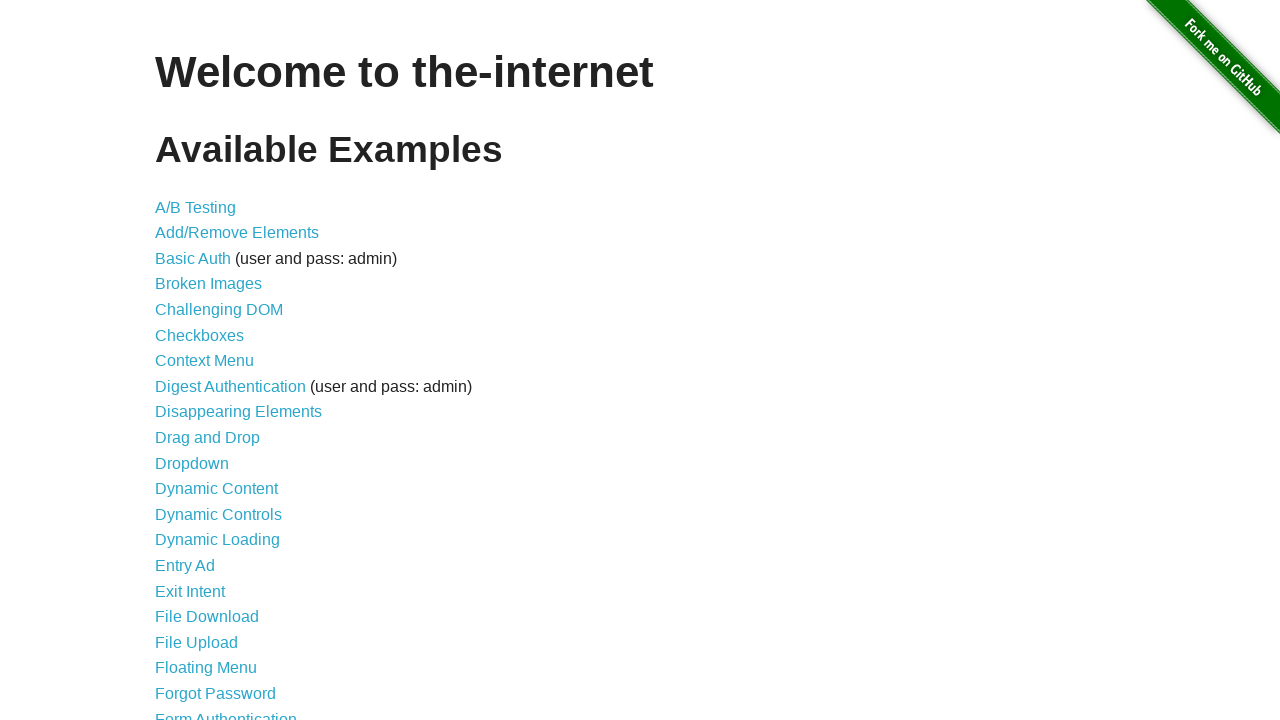

Clicked on Add/Remove Elements link at (237, 233) on text=Add/Remove Elements
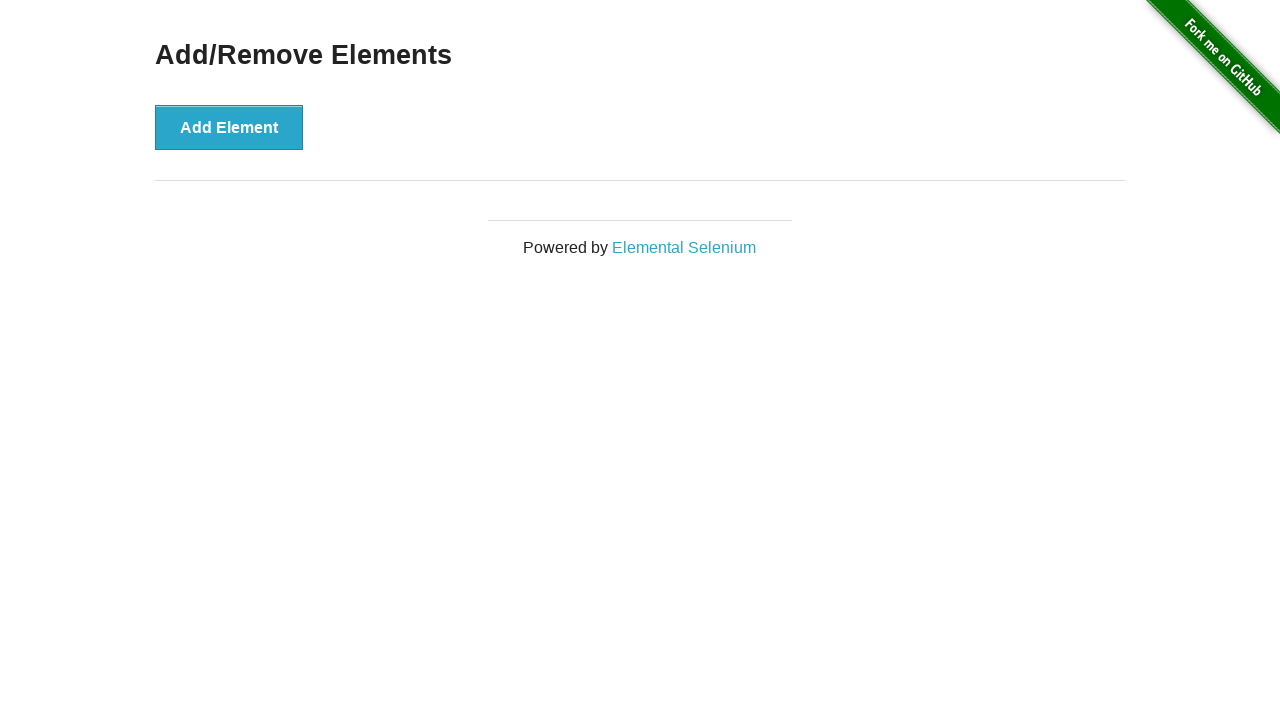

Clicked the Add Element button at (229, 127) on button:has-text('Add Element')
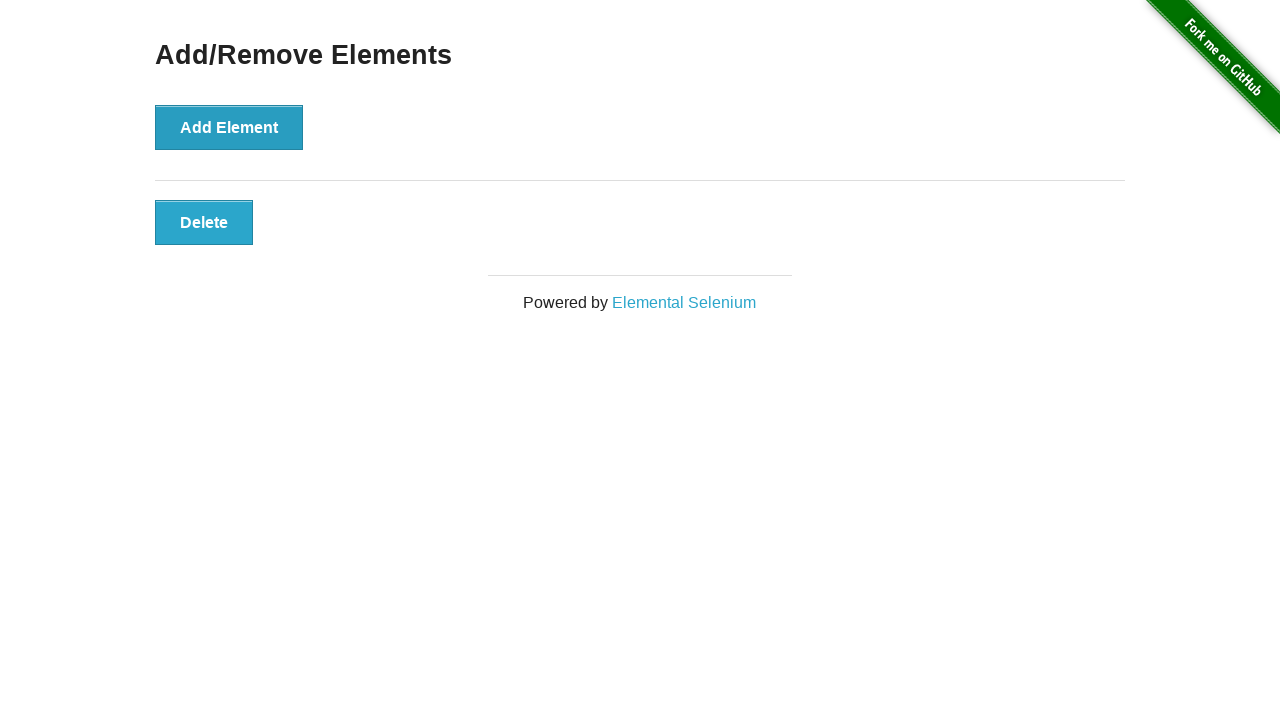

Clicked the delete button on the added element at (204, 222) on .added-manually
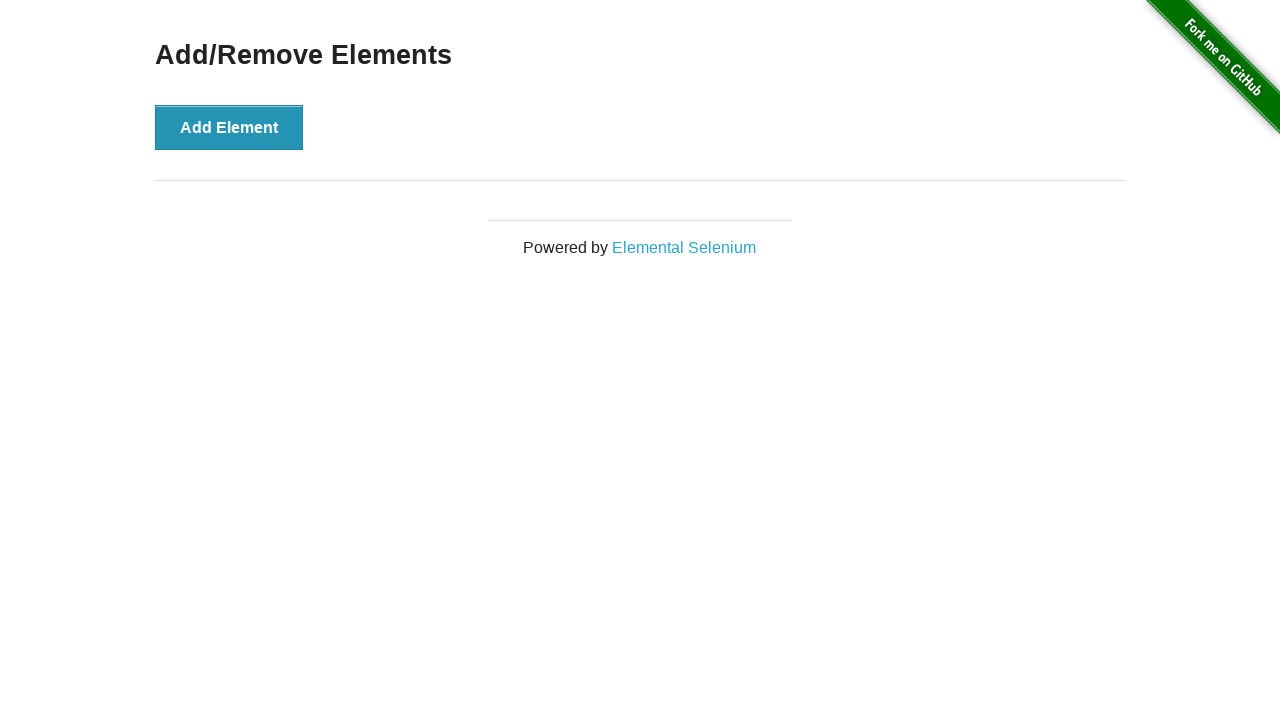

Waited for the added element to be removed from the DOM
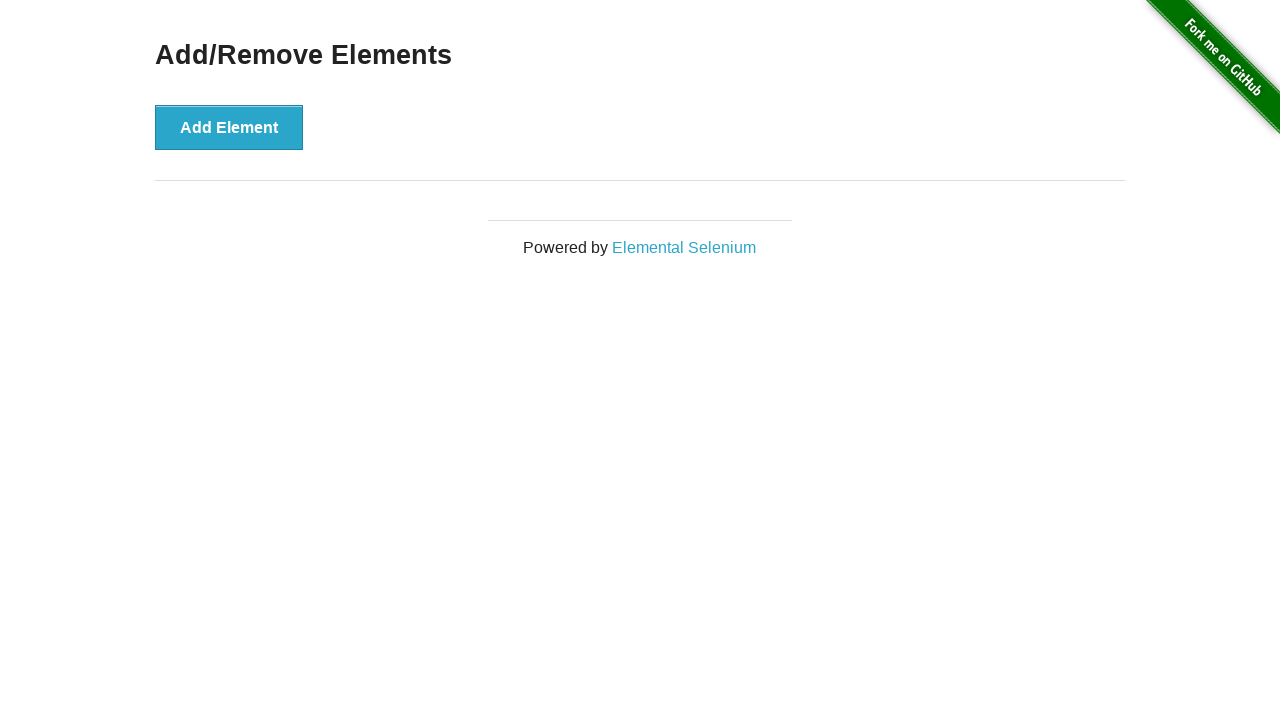

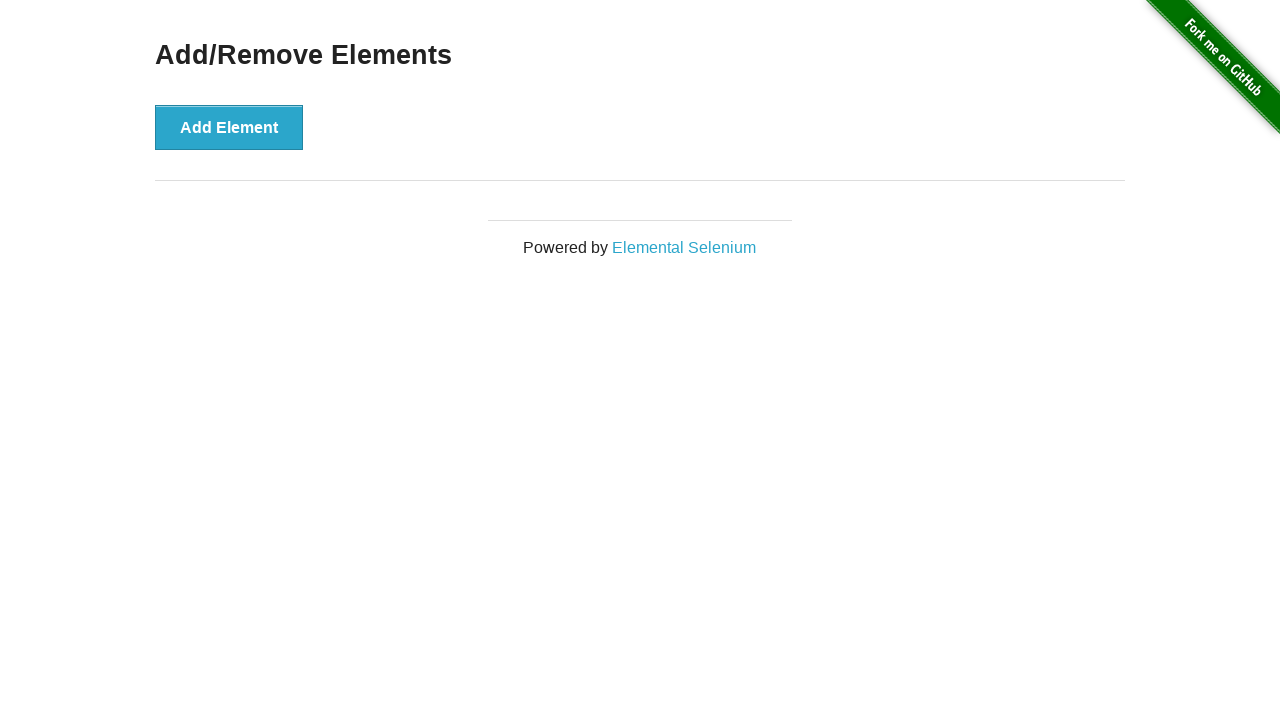